Validates button text and checks if buttons are enabled on the Indeed companies page

Starting URL: https://in.indeed.com/companies?from=gnav-homepage

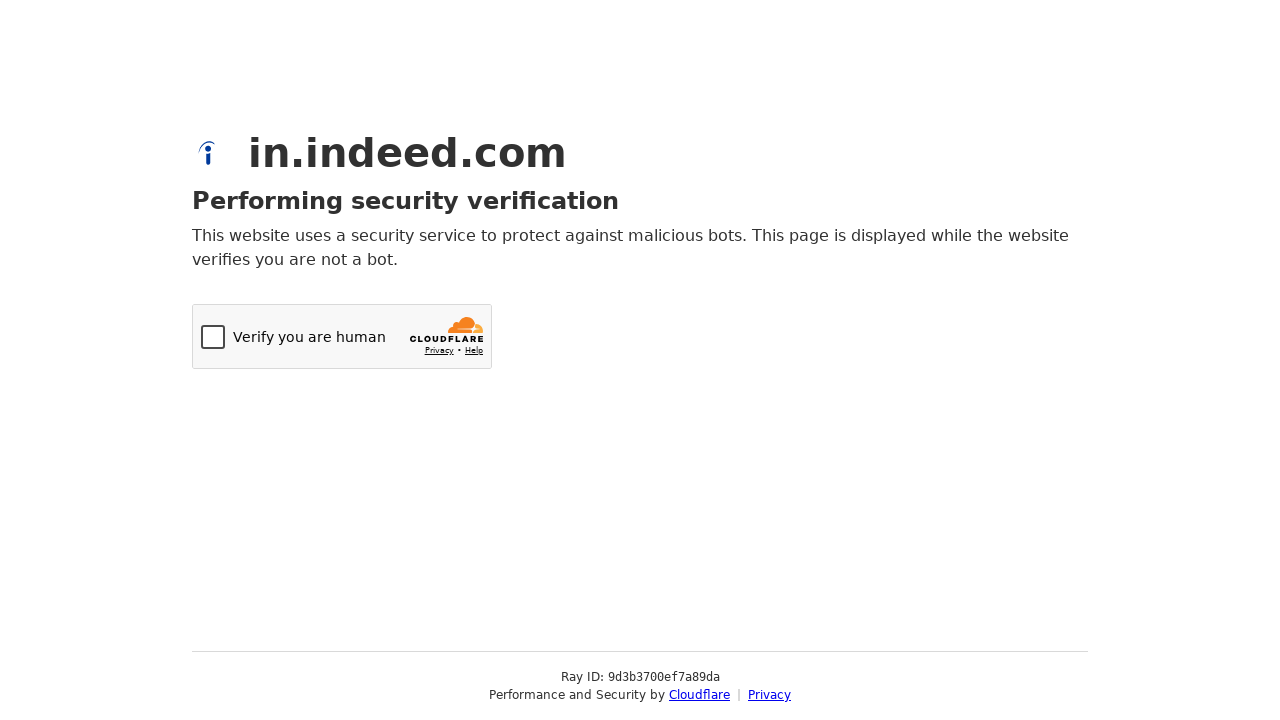

Navigated to Indeed companies page
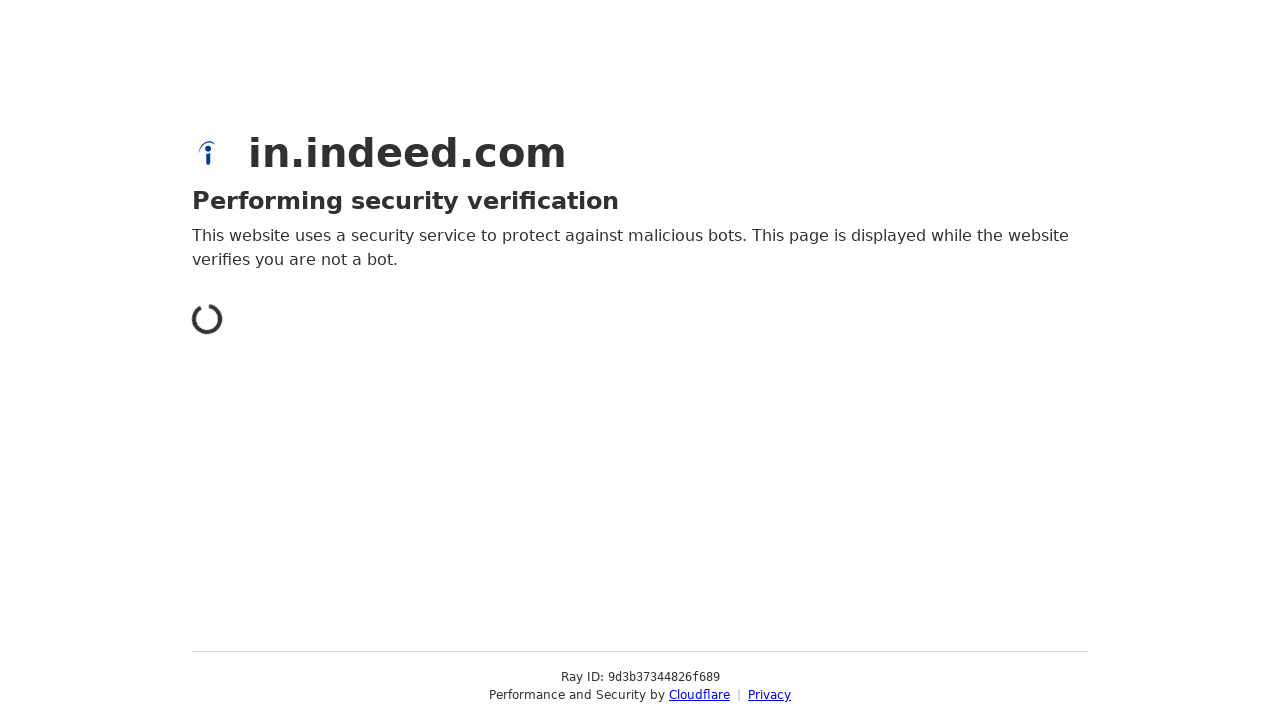

Located all buttons on the page
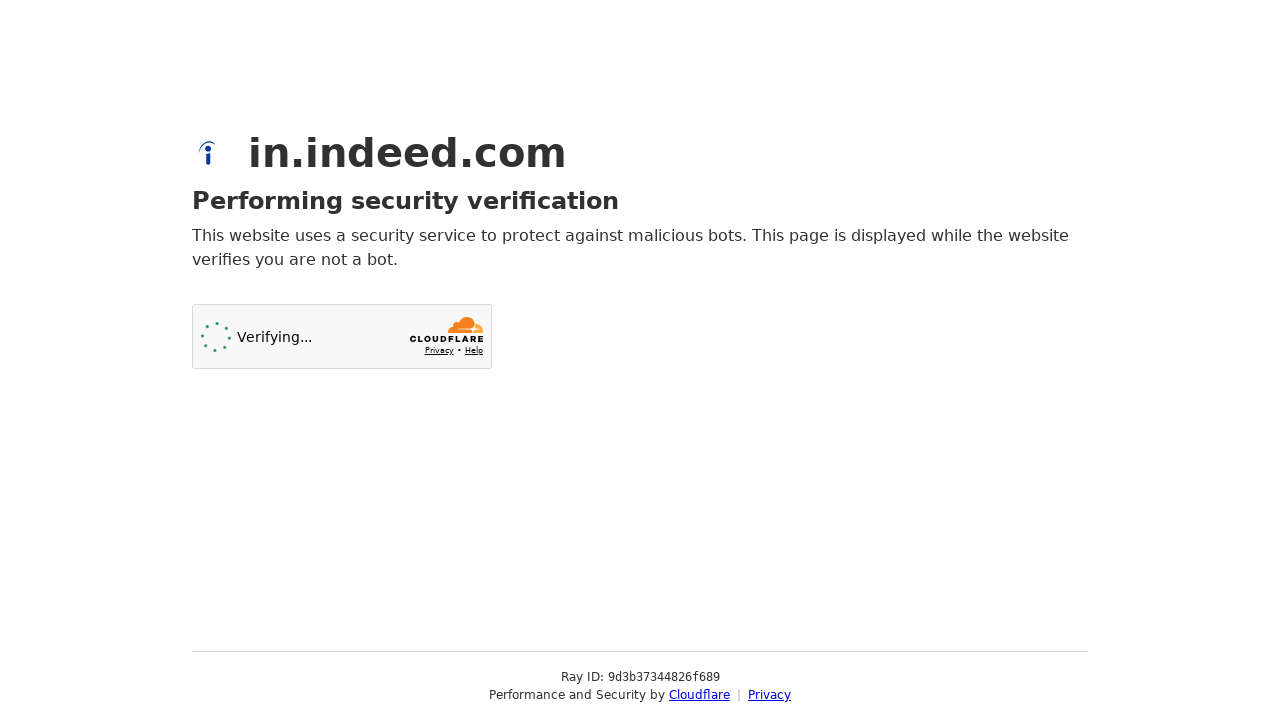

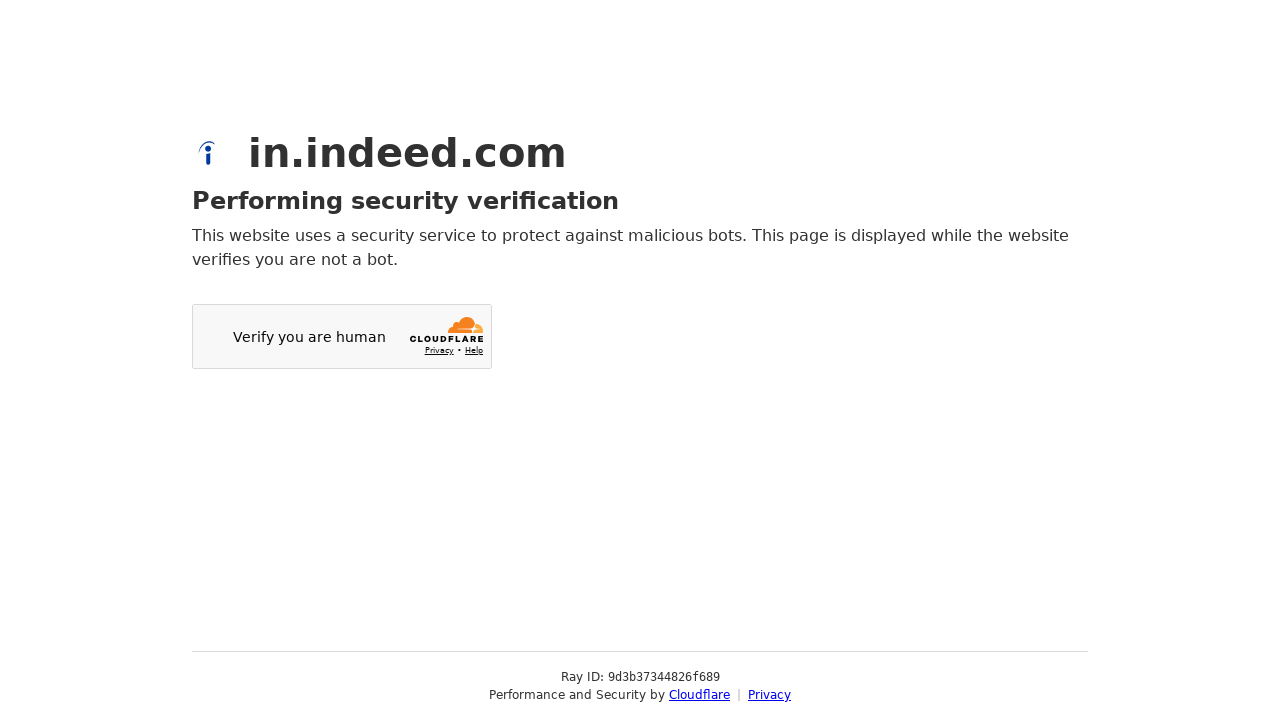